Tests JavaScript alert handling by clicking a button that triggers an alert, verifying the alert message contains expected text, and accepting the alert.

Starting URL: http://www.tizag.com/javascriptT/javascriptalert.php

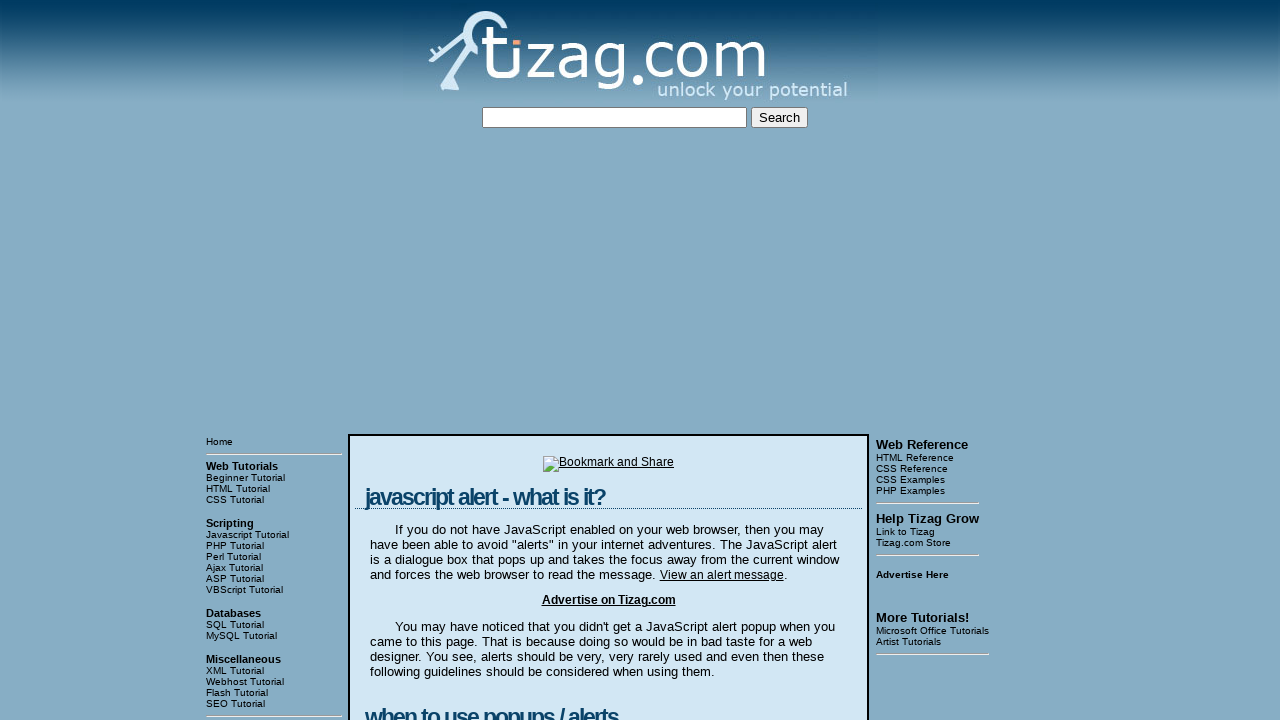

Clicked button to trigger JavaScript alert at (428, 361) on input[type='button']
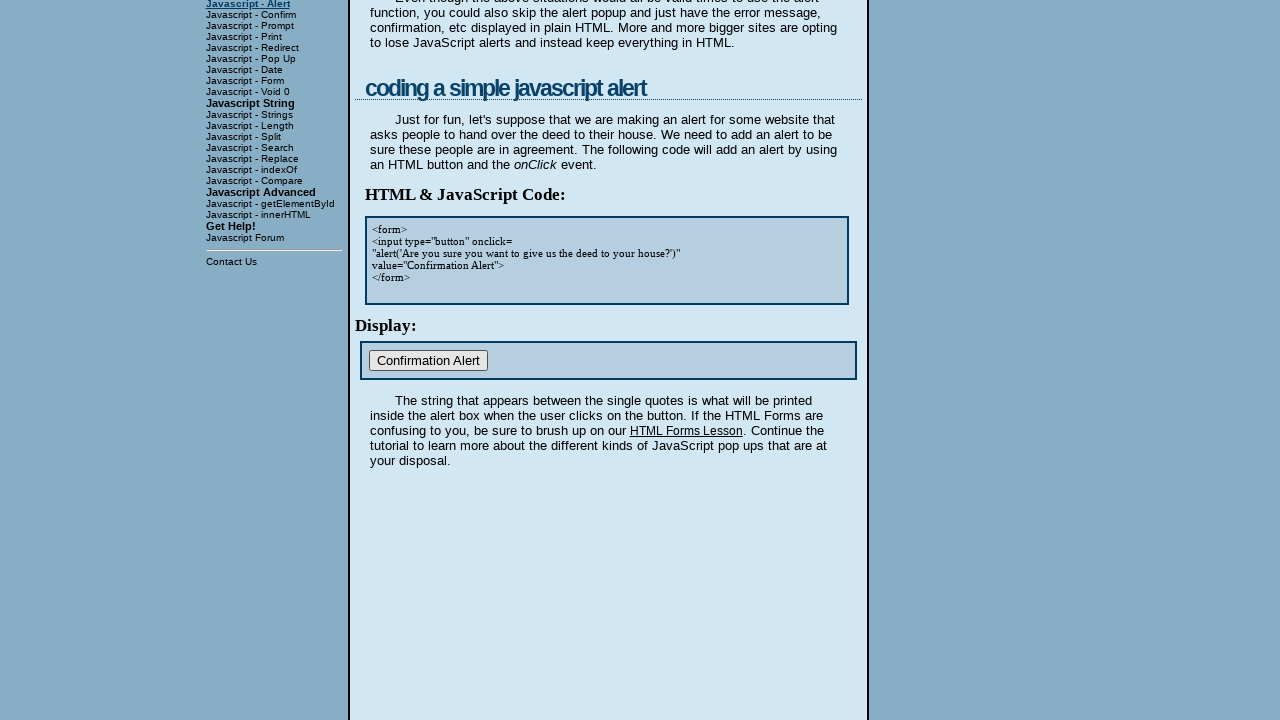

Set up dialog handler with lambda function
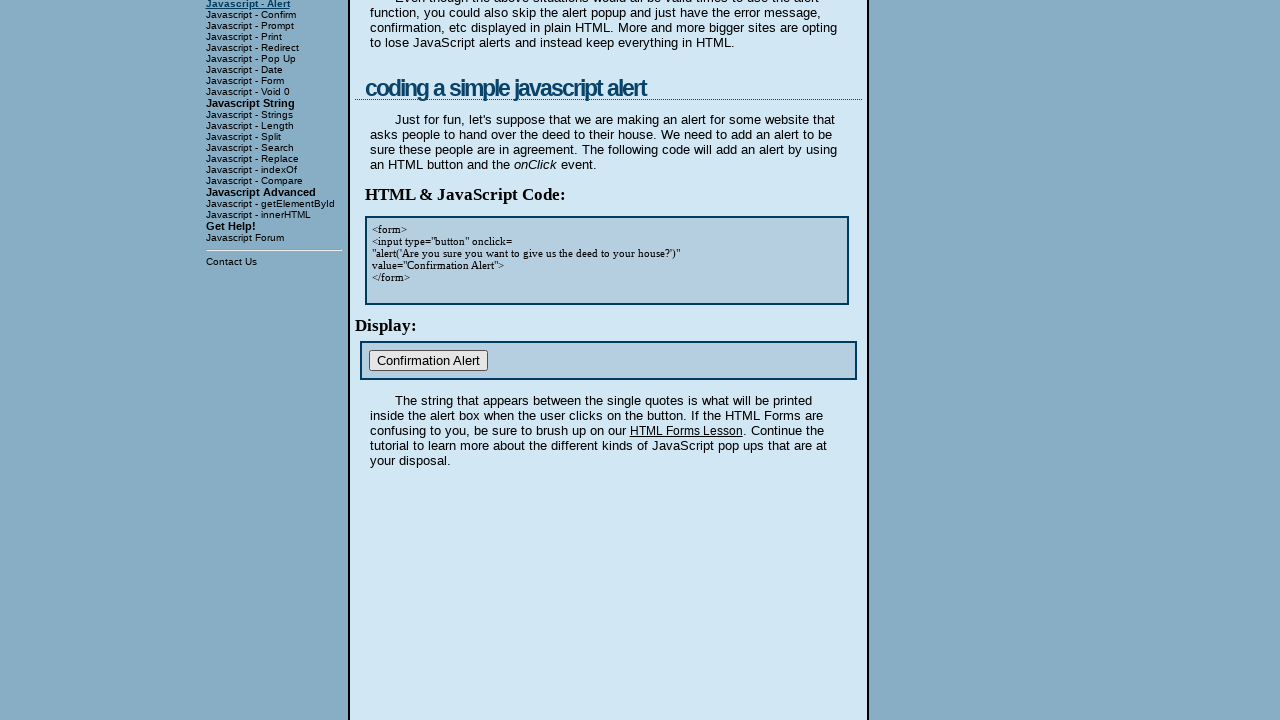

Set up dialog handler with dedicated function
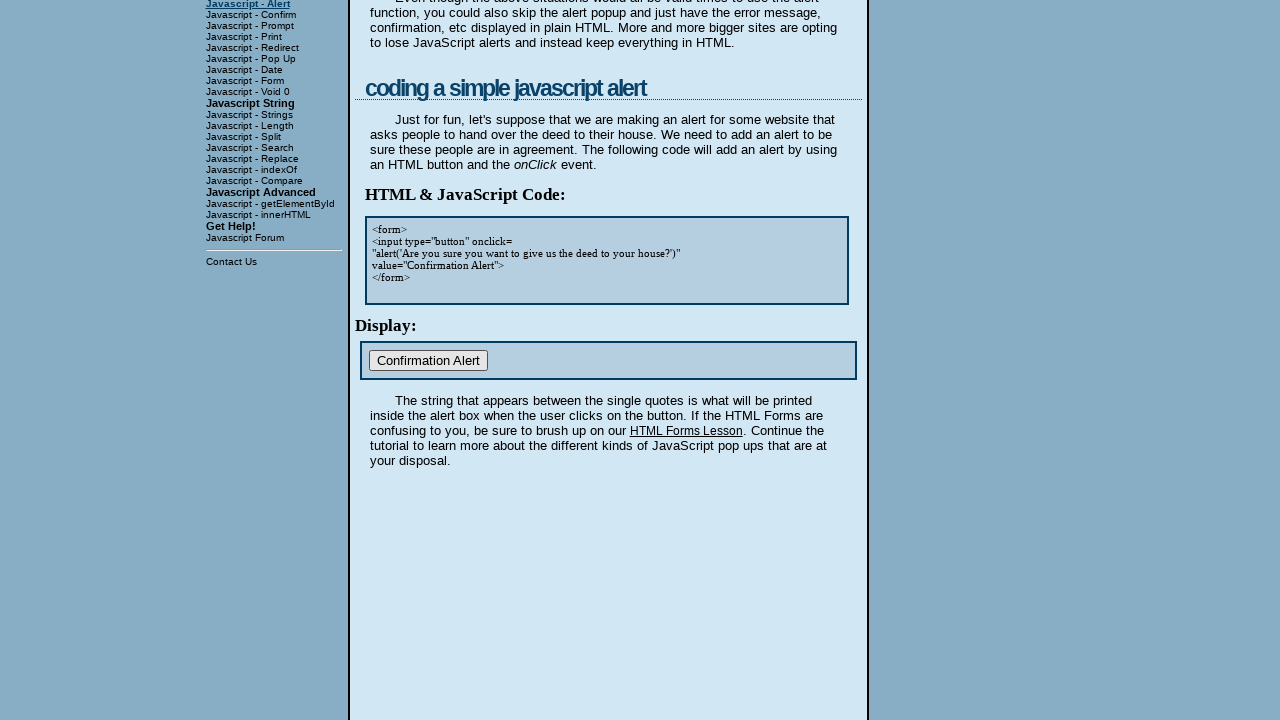

Clicked button again with proper dialog handler in place at (428, 361) on input[type='button']
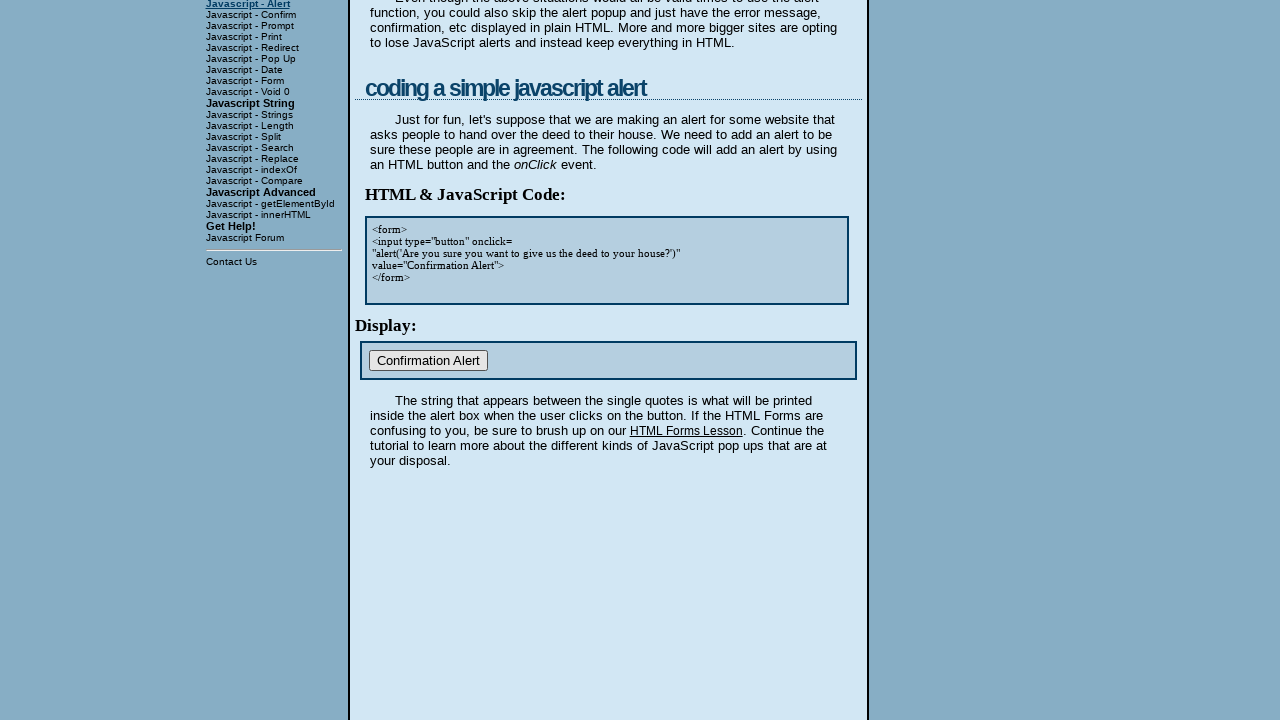

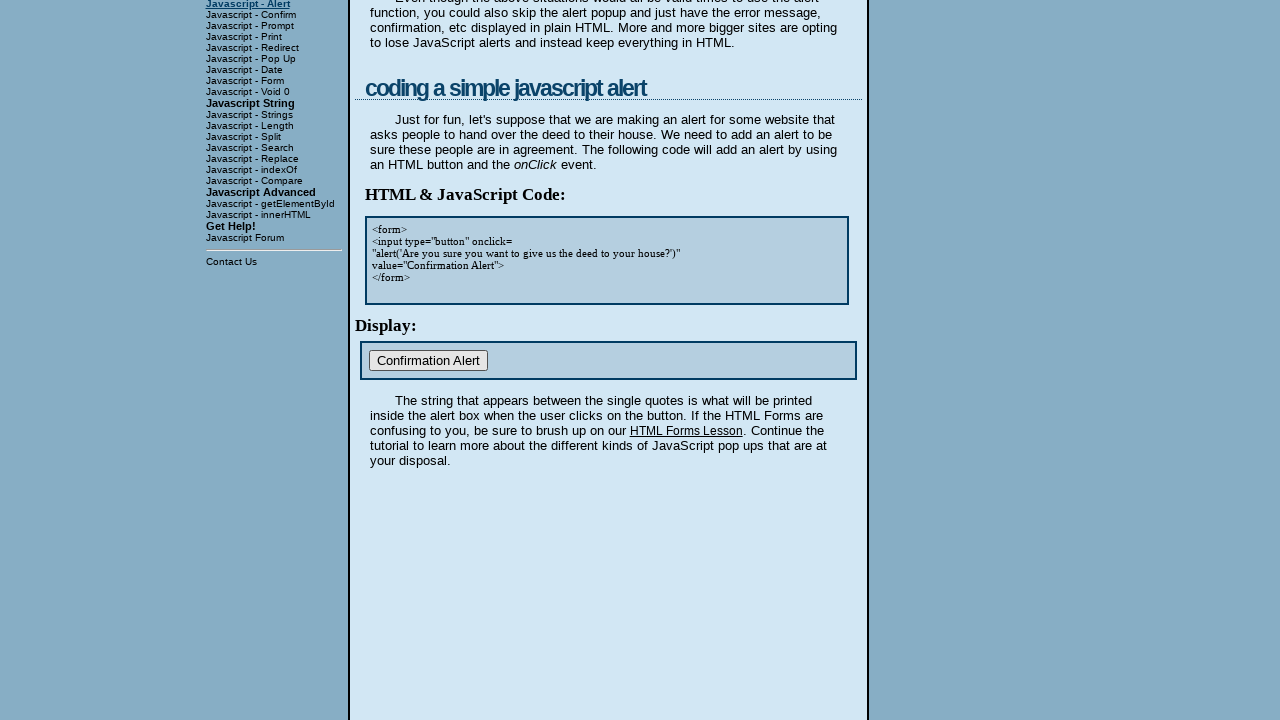